Tests navigation to the Home page by clicking the Home link in the navigation bar

Starting URL: https://www.demoblaze.com/

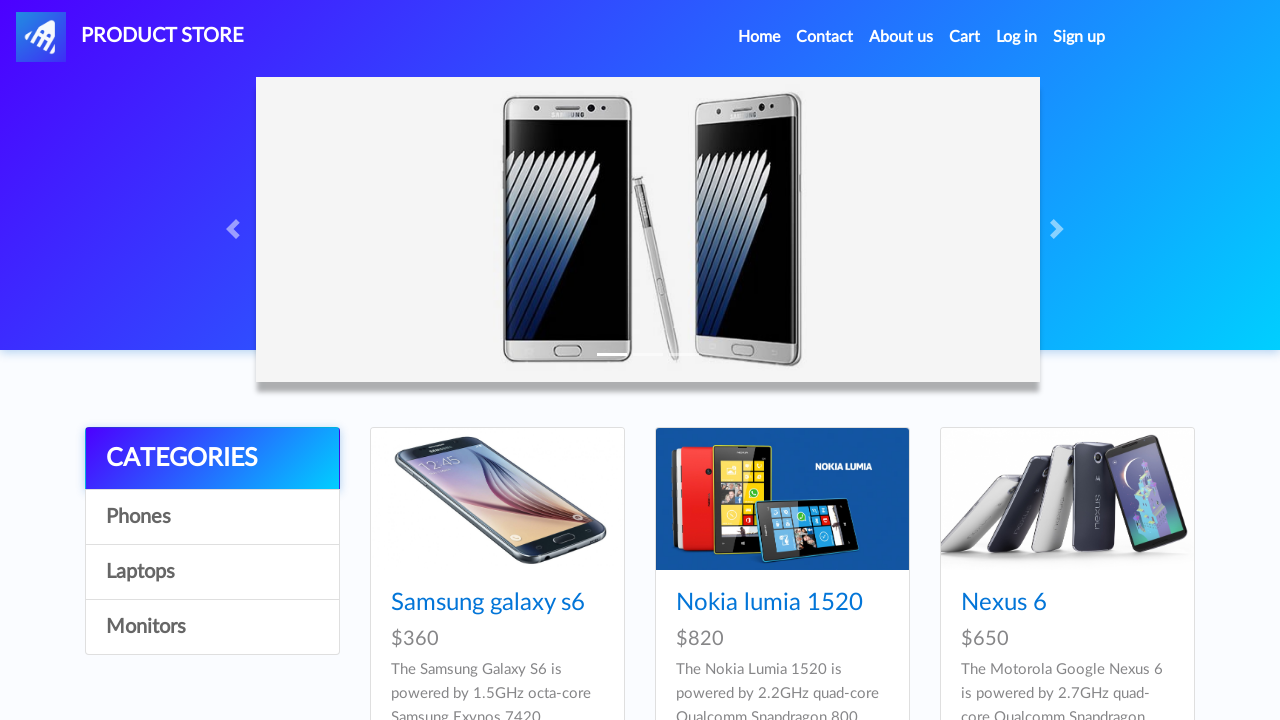

Clicked Home link in the navigation bar at (759, 37) on internal:role=link[name="Home"i]
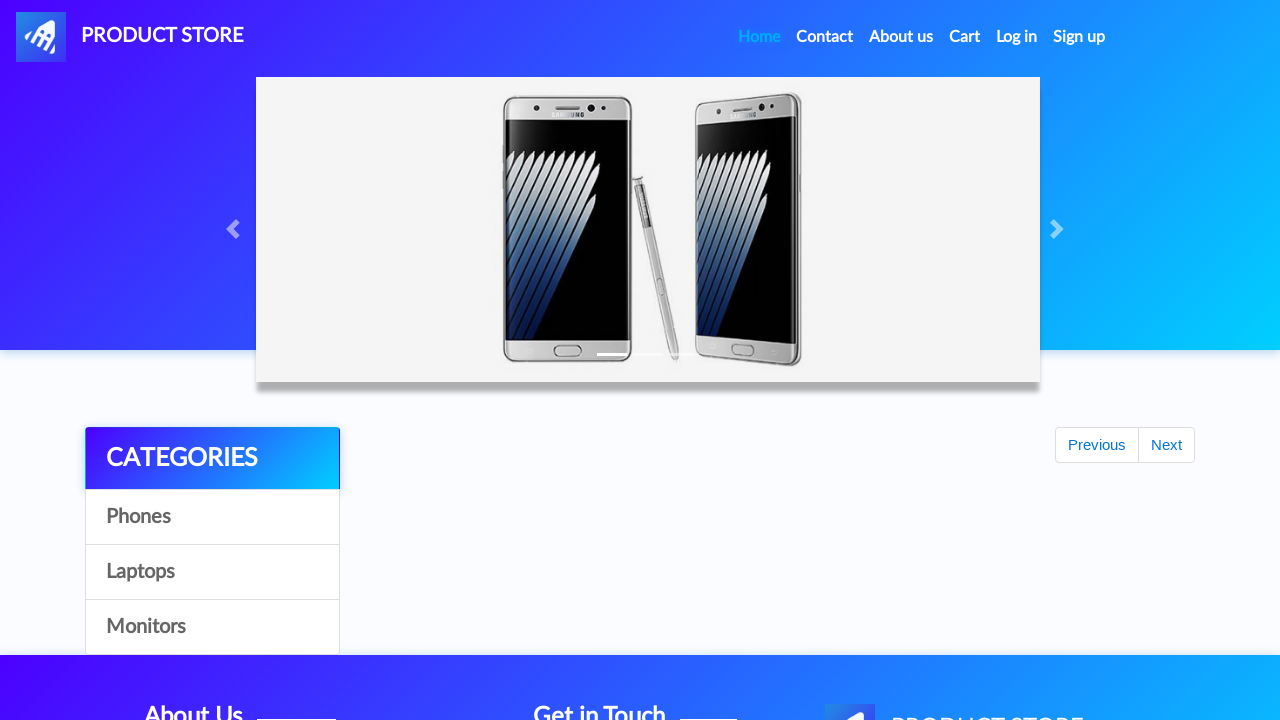

Successfully navigated to Home page at https://www.demoblaze.com/index.html
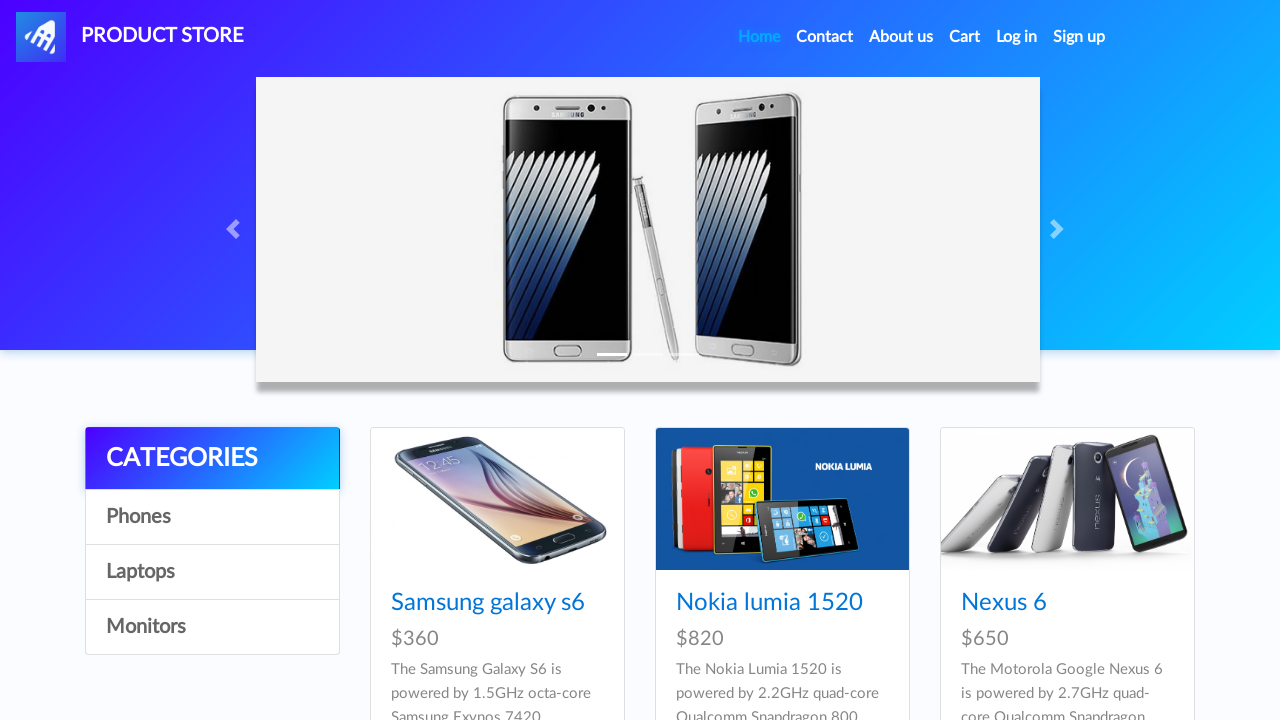

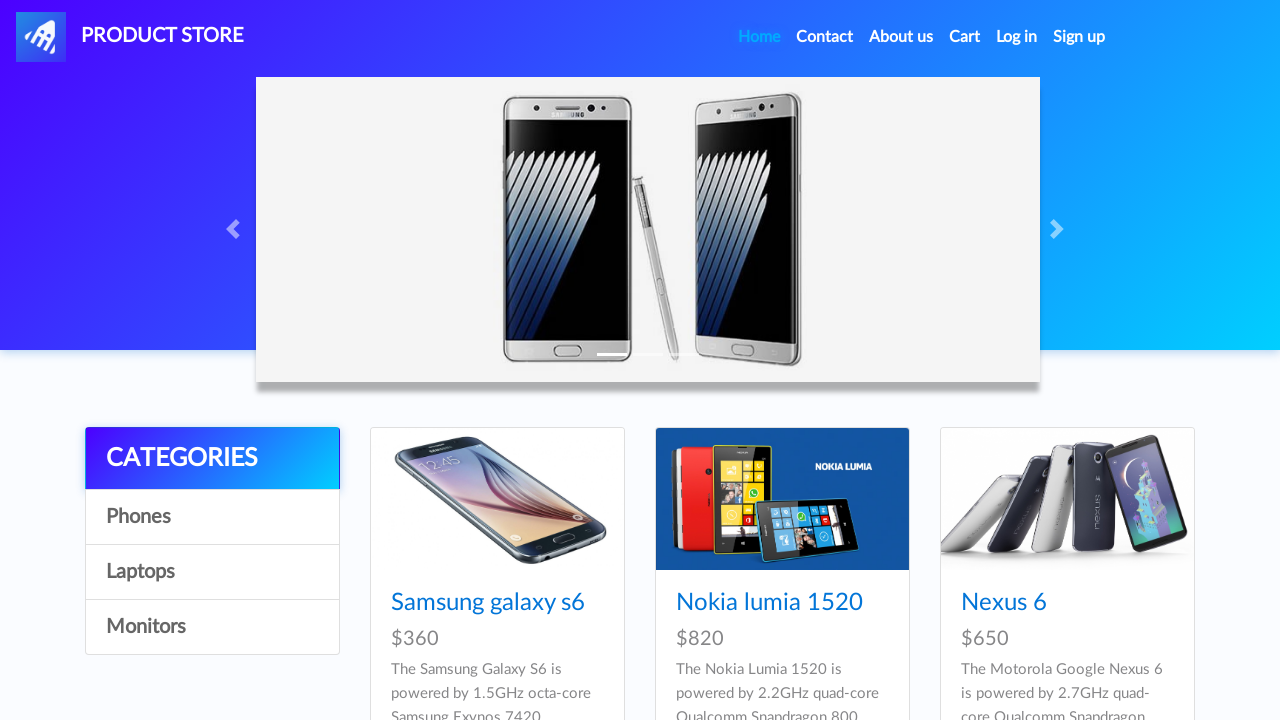